Opens the hamburger menu and navigates to the Blogs section via the menu link

Starting URL: https://hammadrashid1997.github.io/Portfolio/

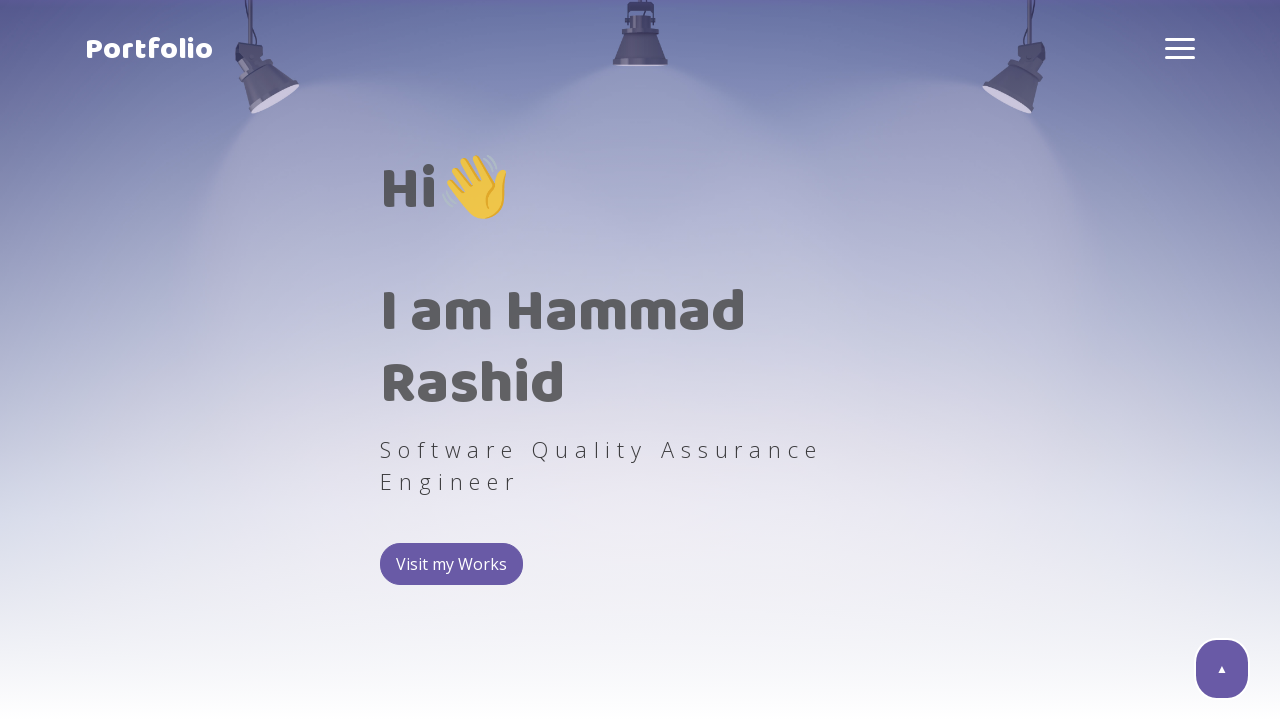

Clicked hamburger menu to open it at (1180, 48) on .hamburger-box
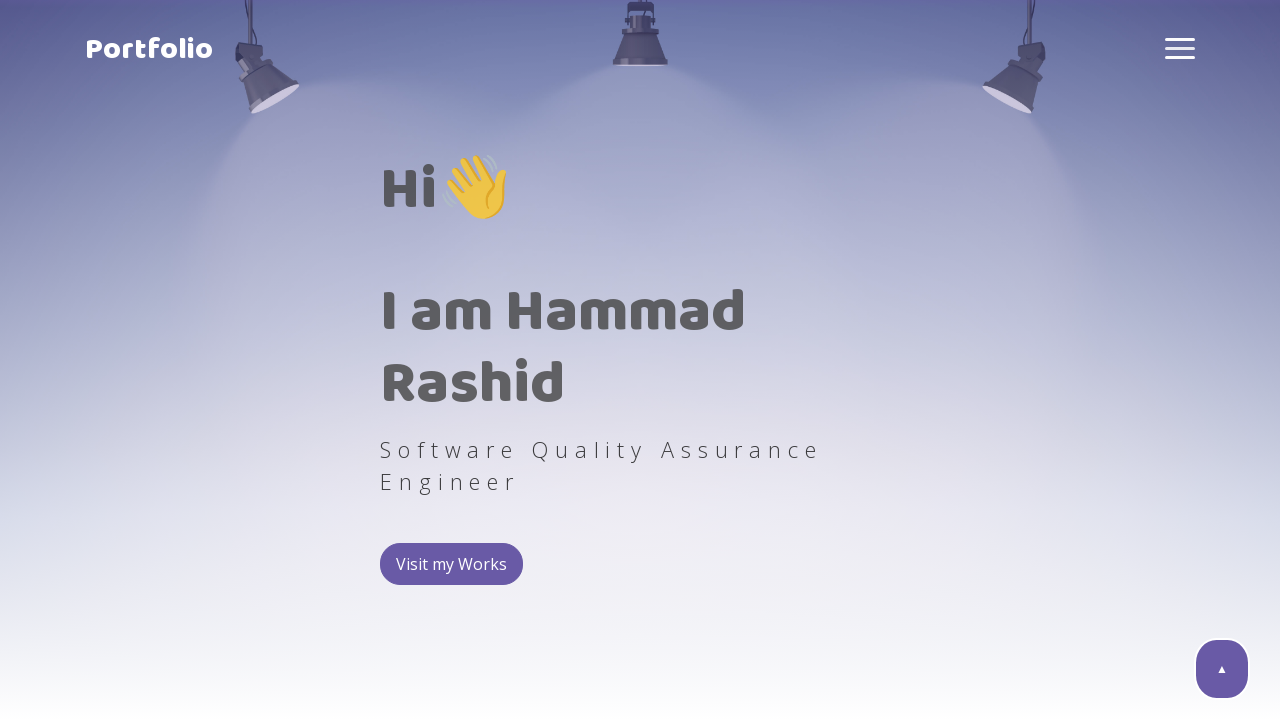

Hamburger menu became active
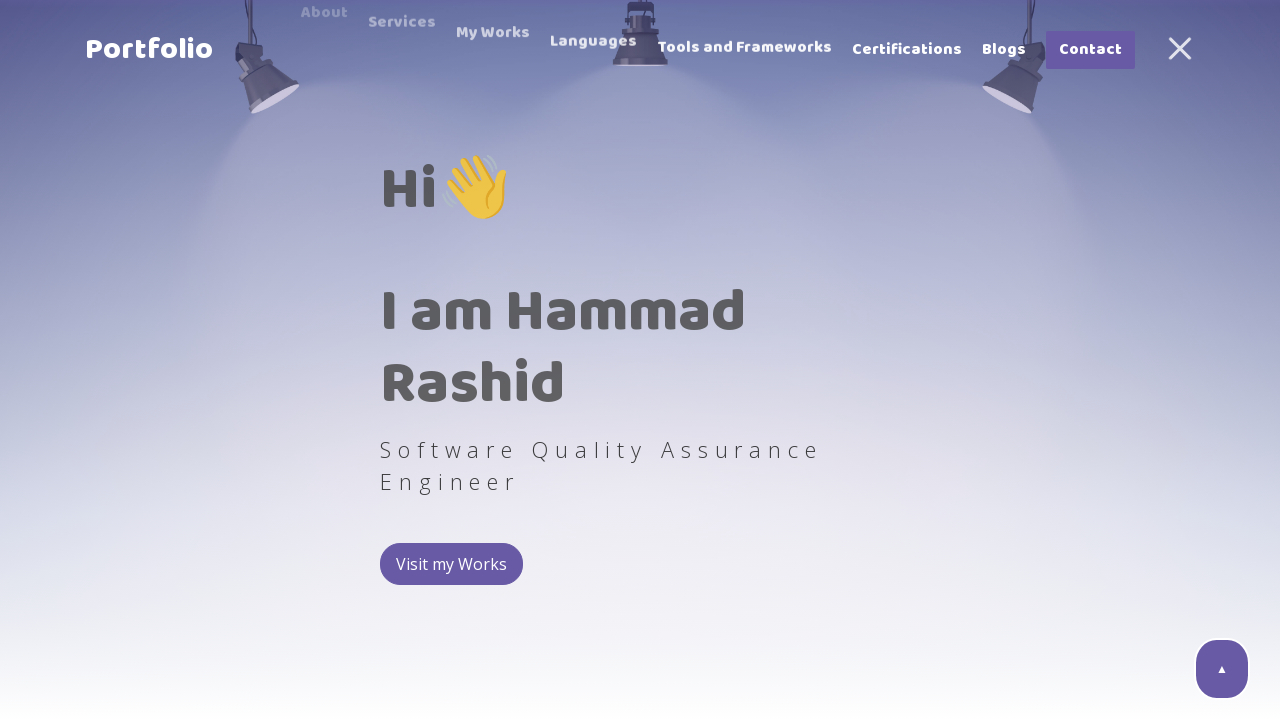

Clicked Blogs link in hamburger menu at (1004, 50) on .link:has-text('Blogs')
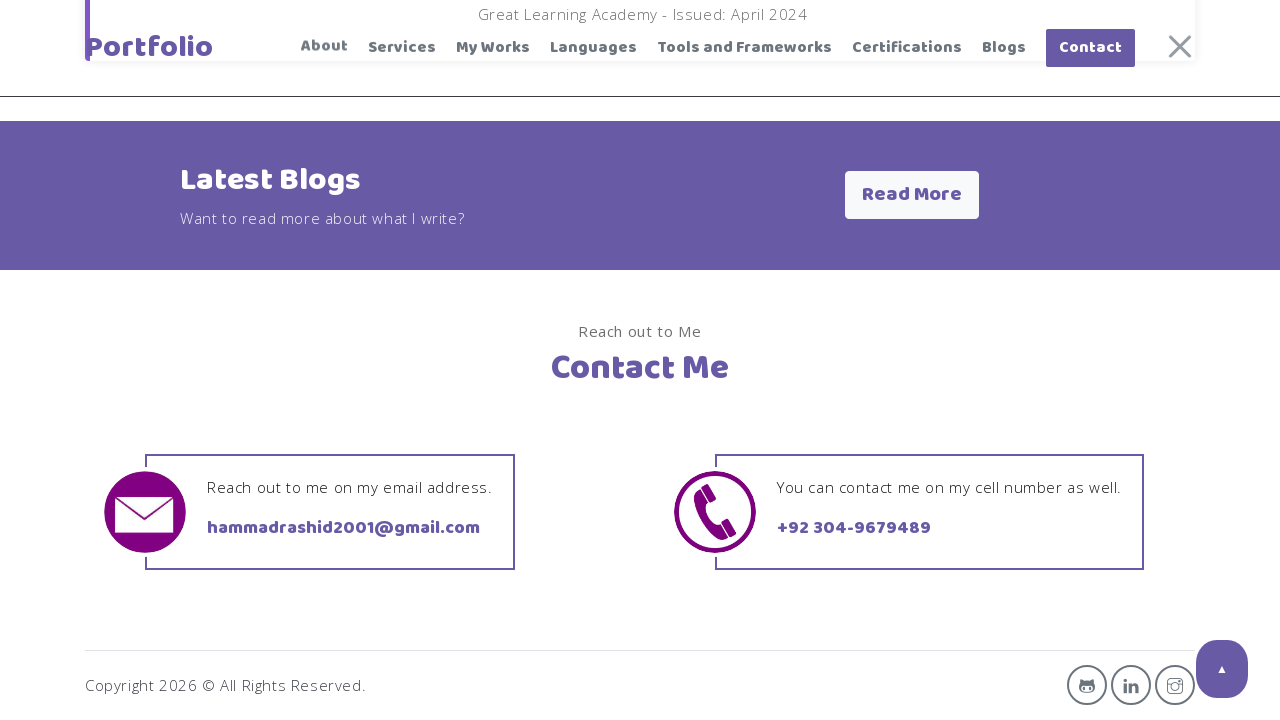

Blogs section loaded and became visible
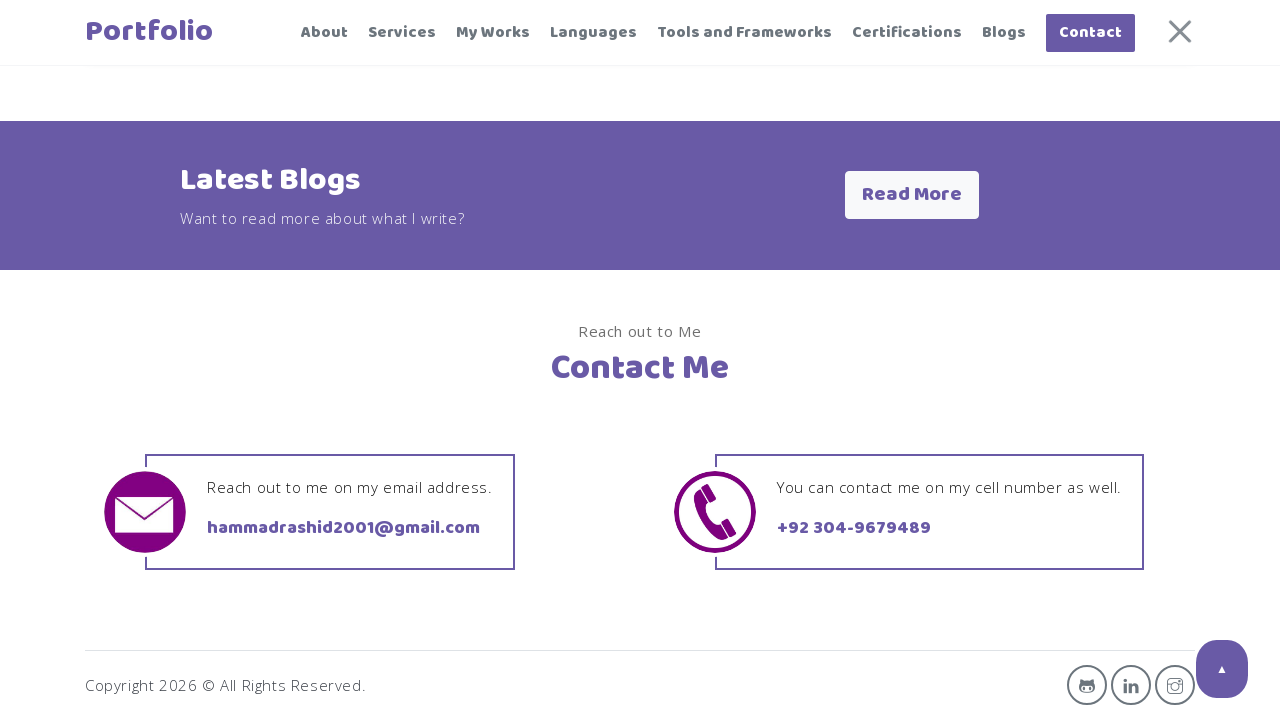

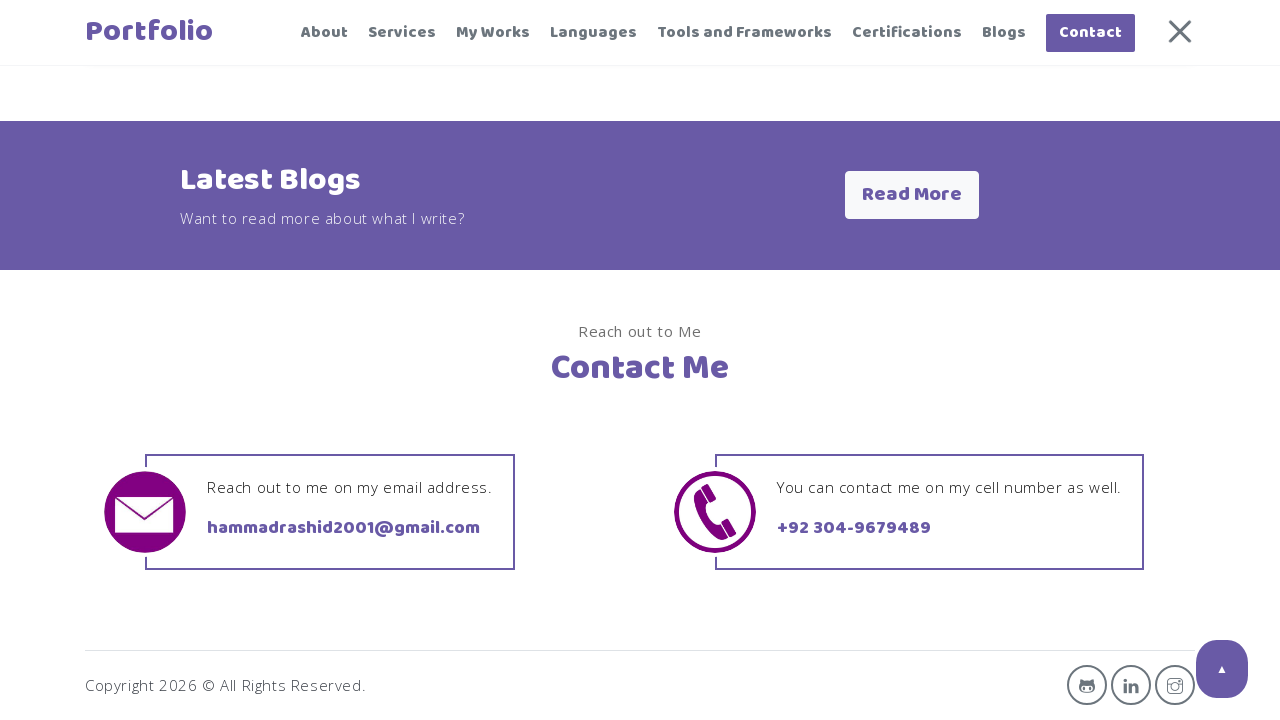